Tests the date picker functionality by selecting a specific date (January 1st, 2021) using month dropdown, year dropdown, and day selection

Starting URL: https://demoqa.com/date-picker

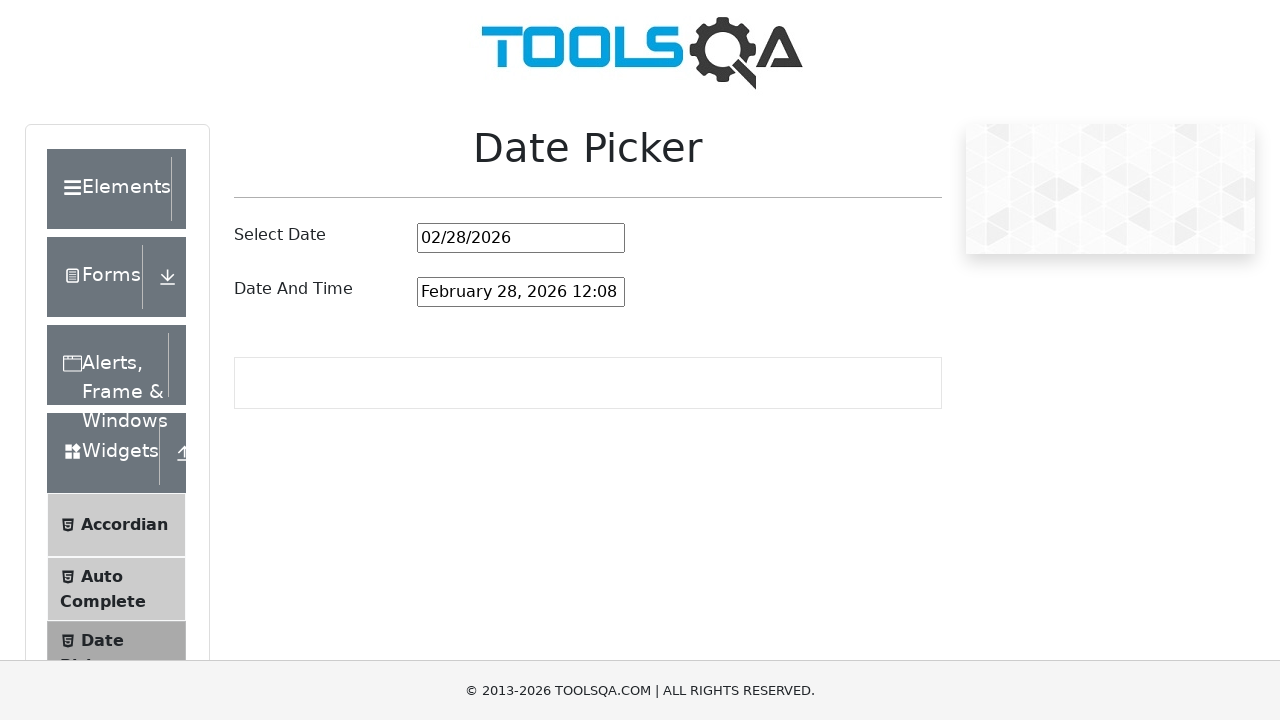

Clicked date picker input to open date picker at (521, 238) on #datePickerMonthYearInput
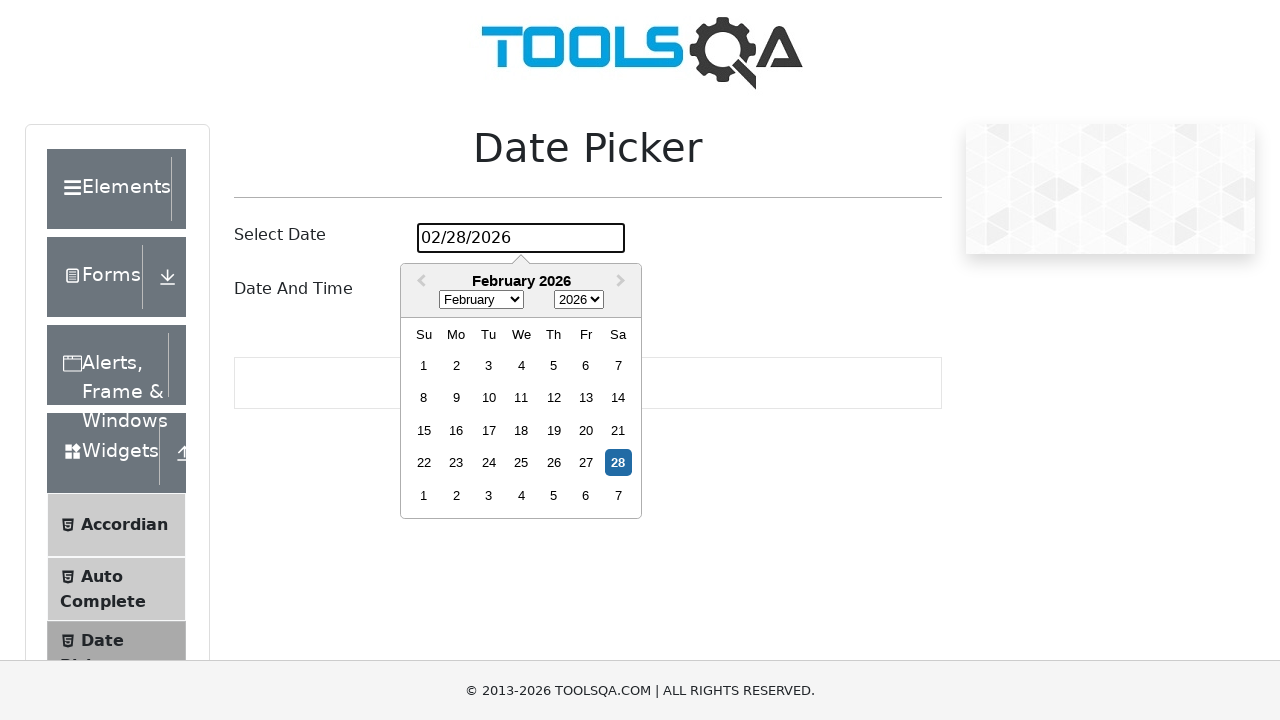

Clicked month dropdown at (481, 300) on .react-datepicker__month-select
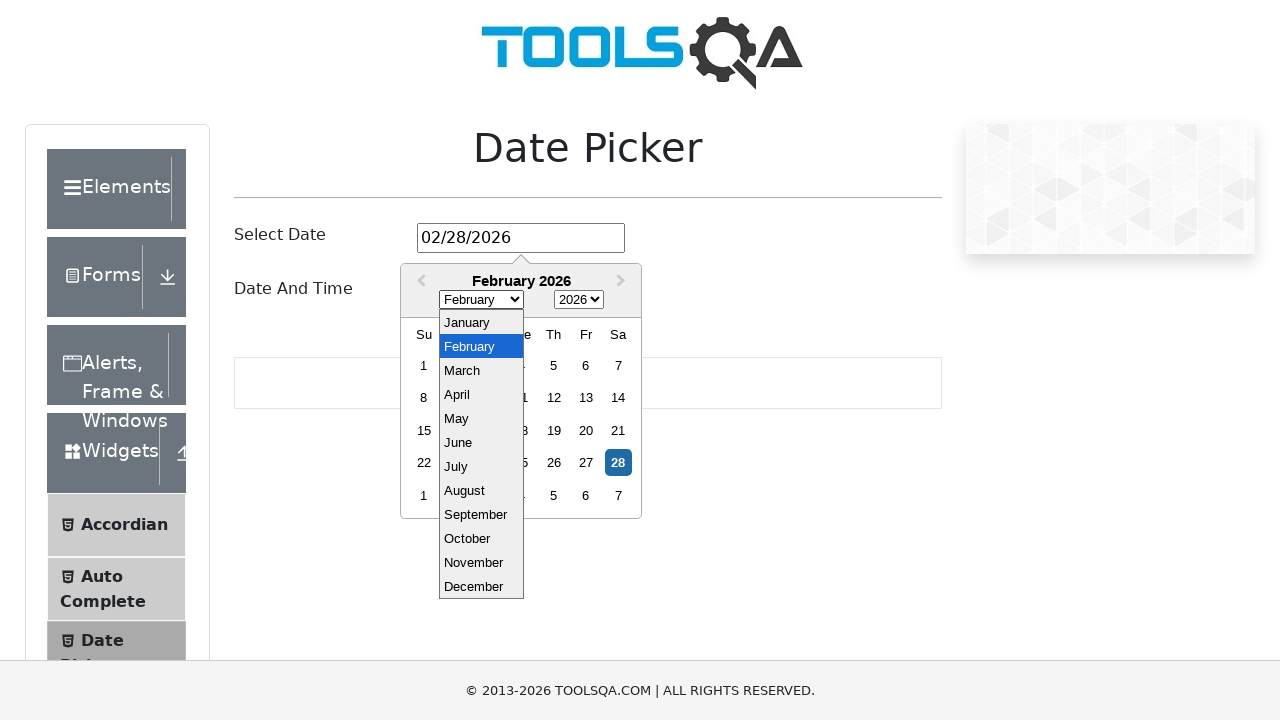

Selected January from month dropdown on .react-datepicker__month-select
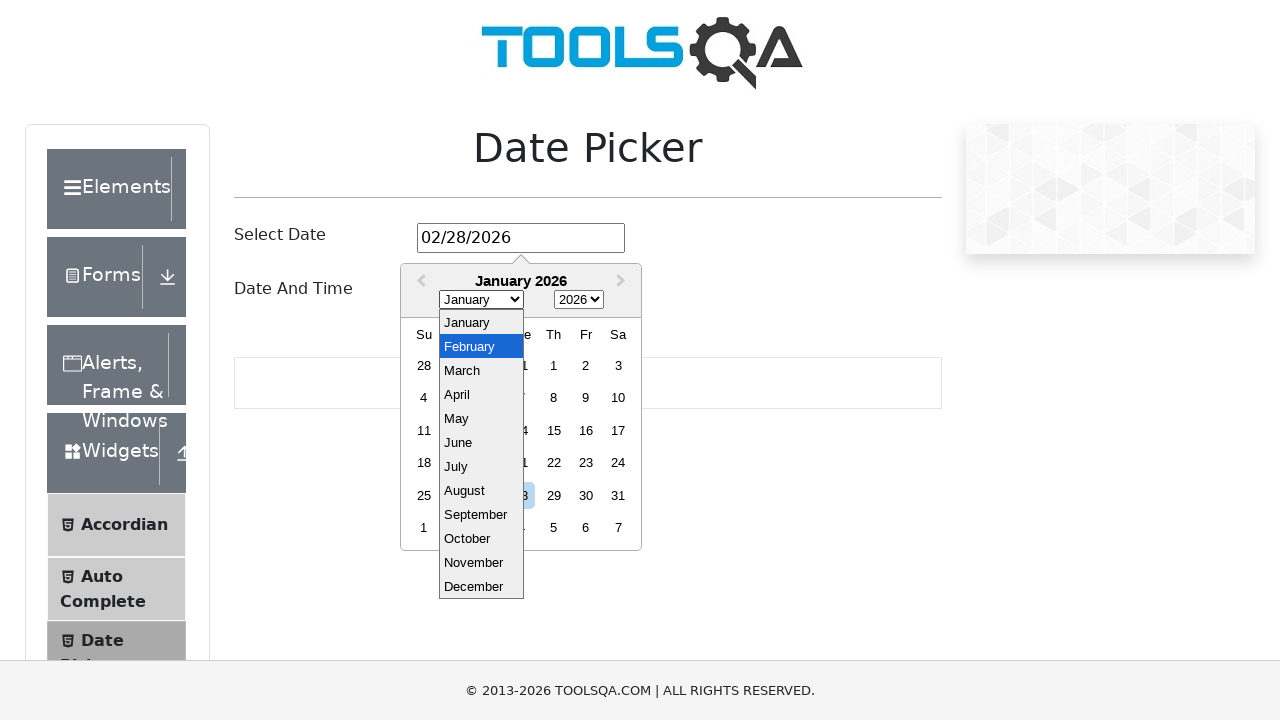

Clicked year dropdown at (579, 300) on .react-datepicker__year-select
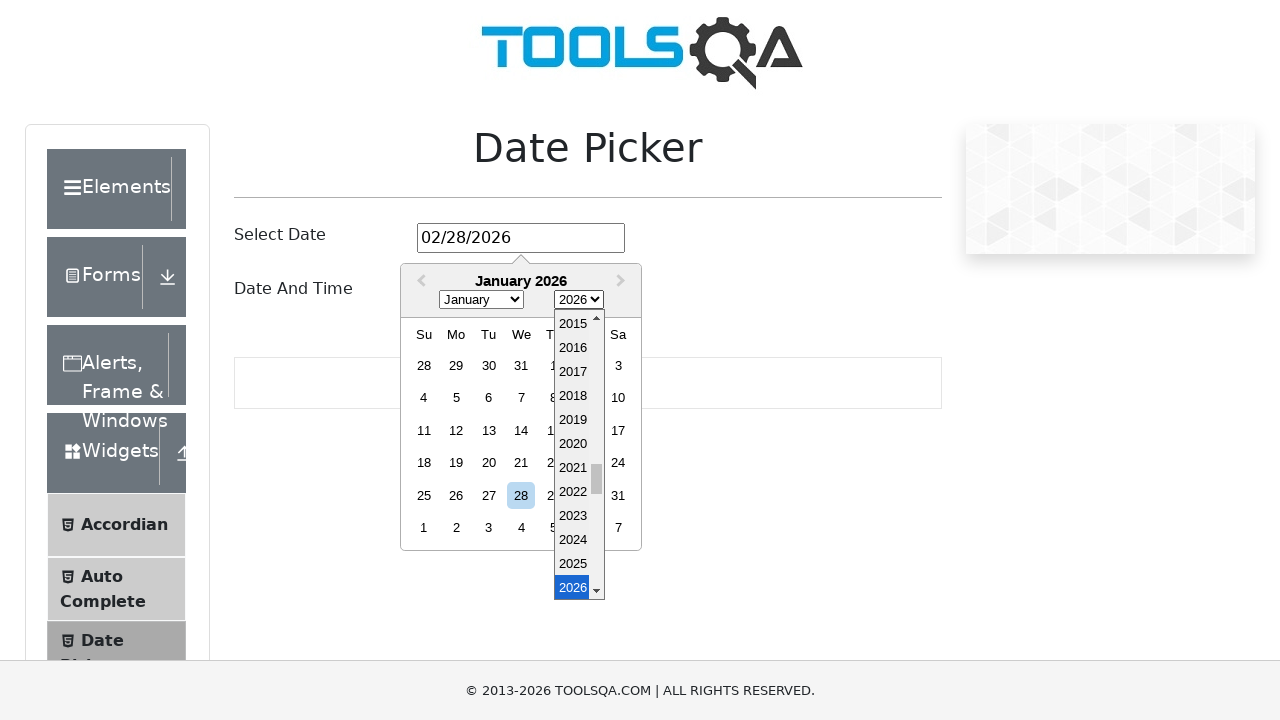

Selected 2021 from year dropdown on .react-datepicker__year-select
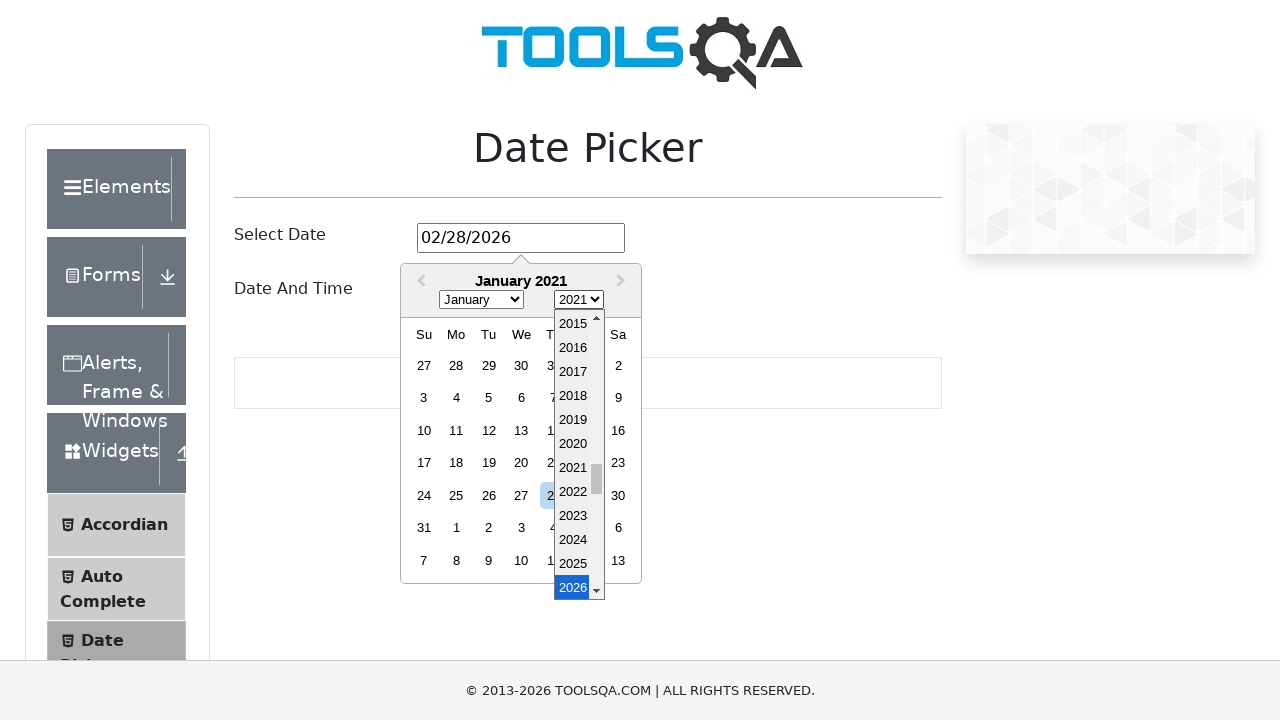

Clicked on January 1st, 2021 in date picker at (586, 365) on [aria-label='Choose Friday, January 1st, 2021']
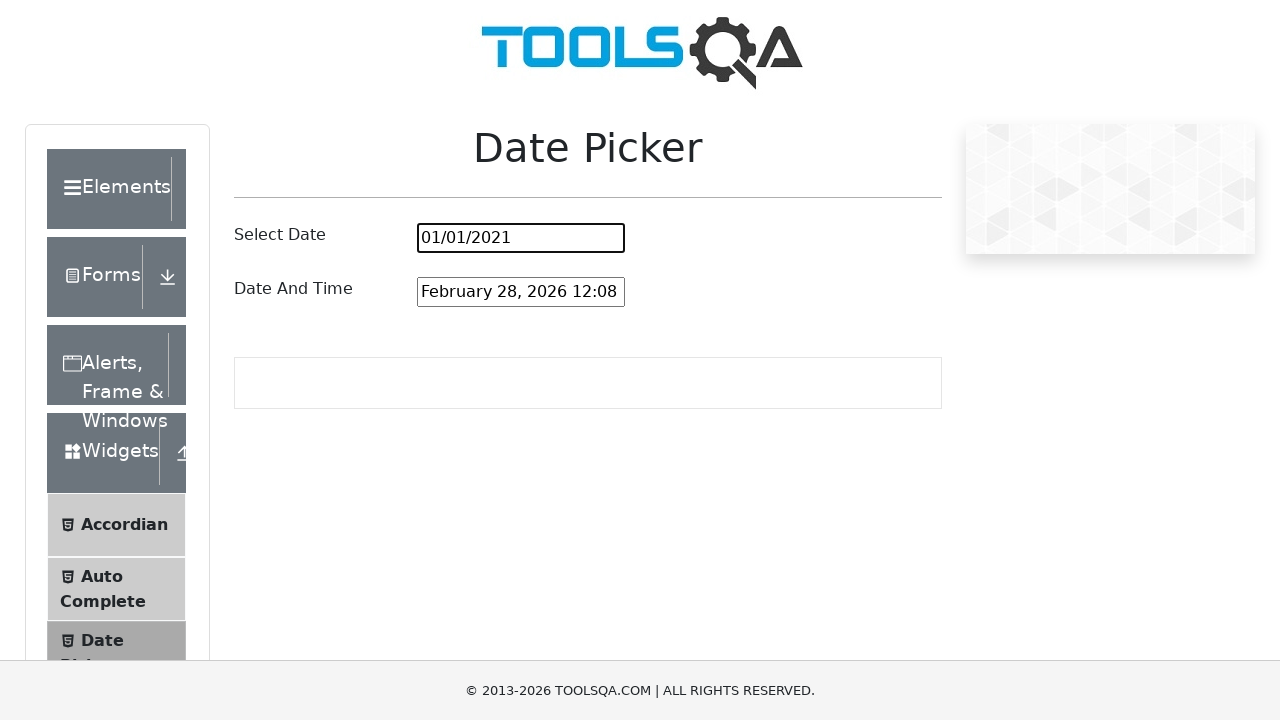

Verified that date picker input contains '01/01/2021'
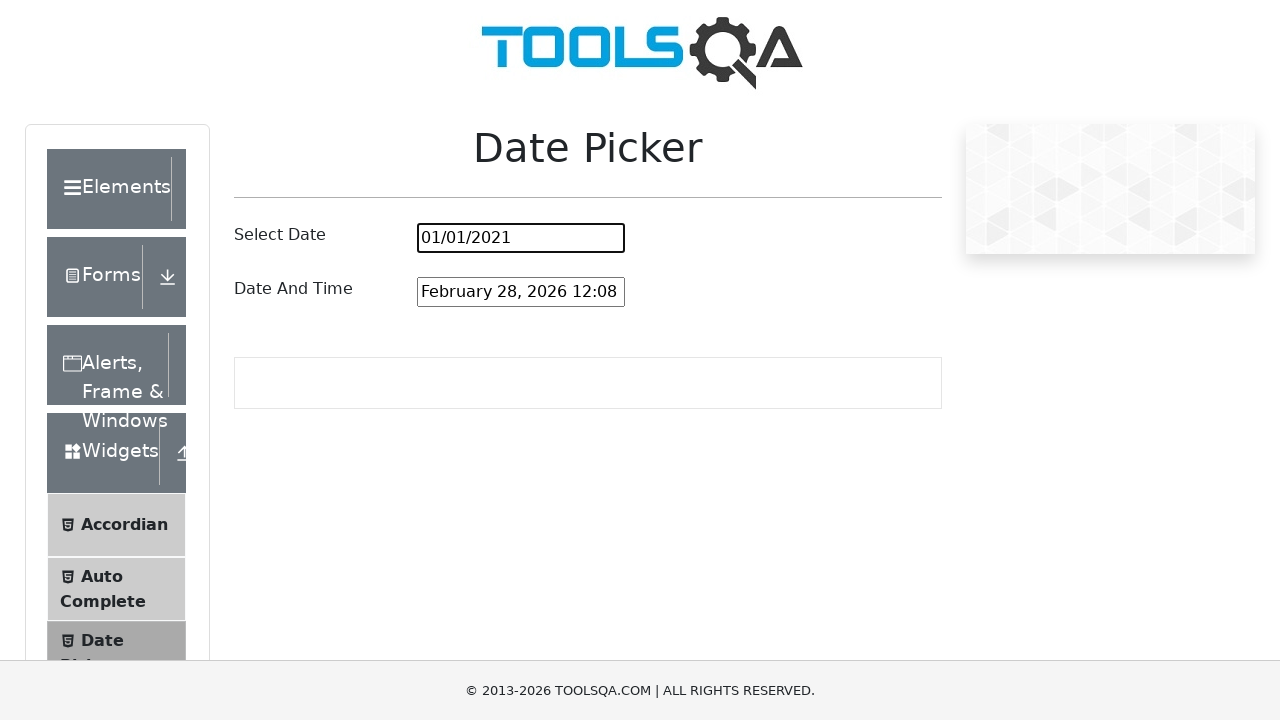

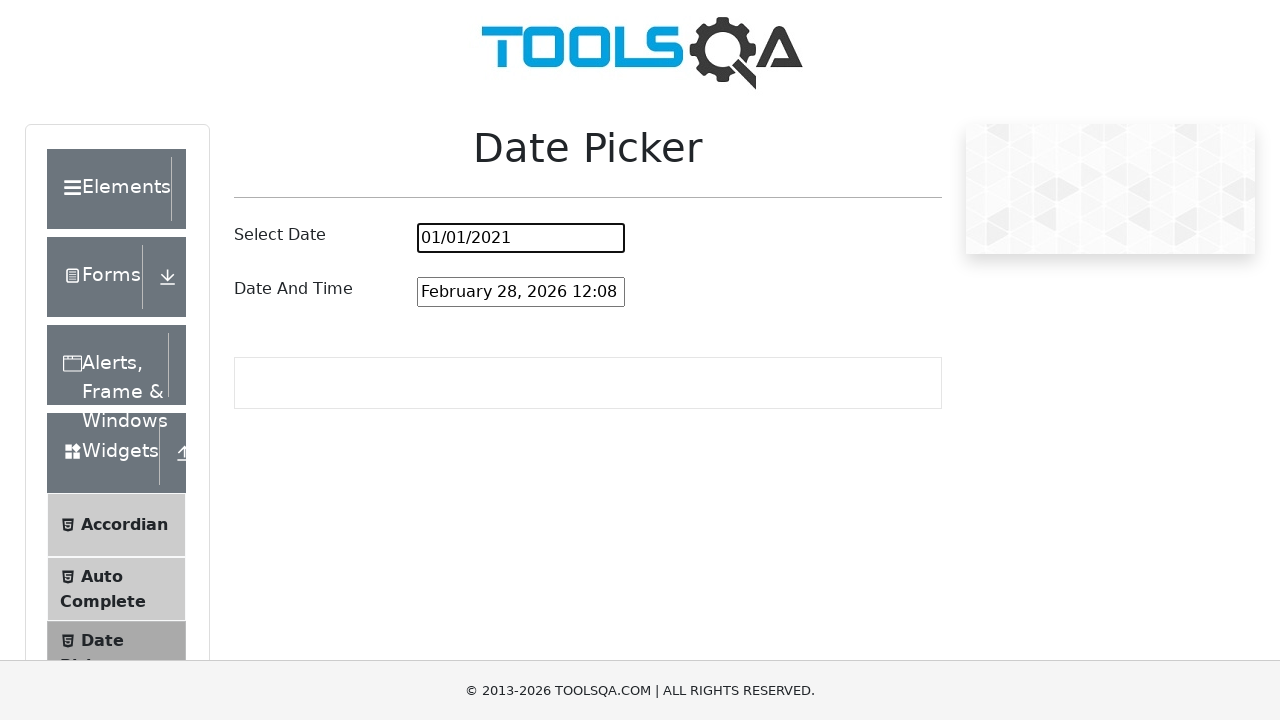